Navigates to Flipkart homepage and verifies the page loads successfully

Starting URL: https://www.flipkart.com/

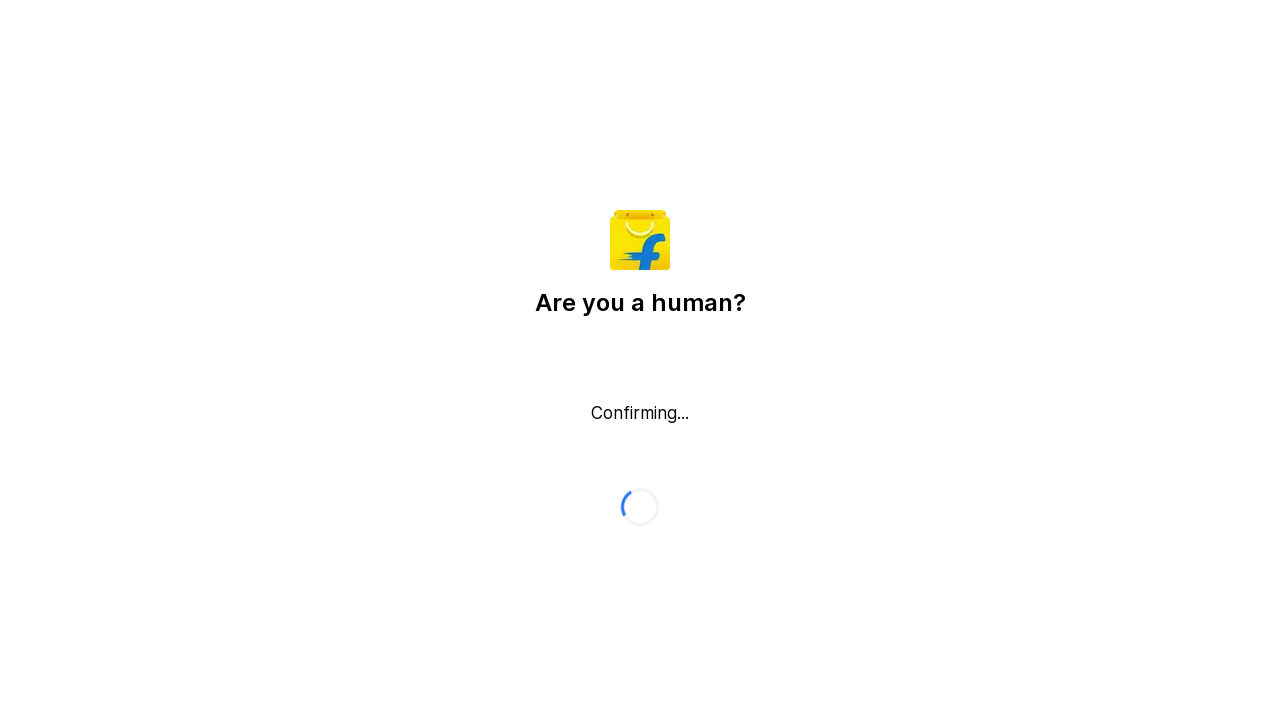

Flipkart homepage loaded successfully (domcontentloaded state)
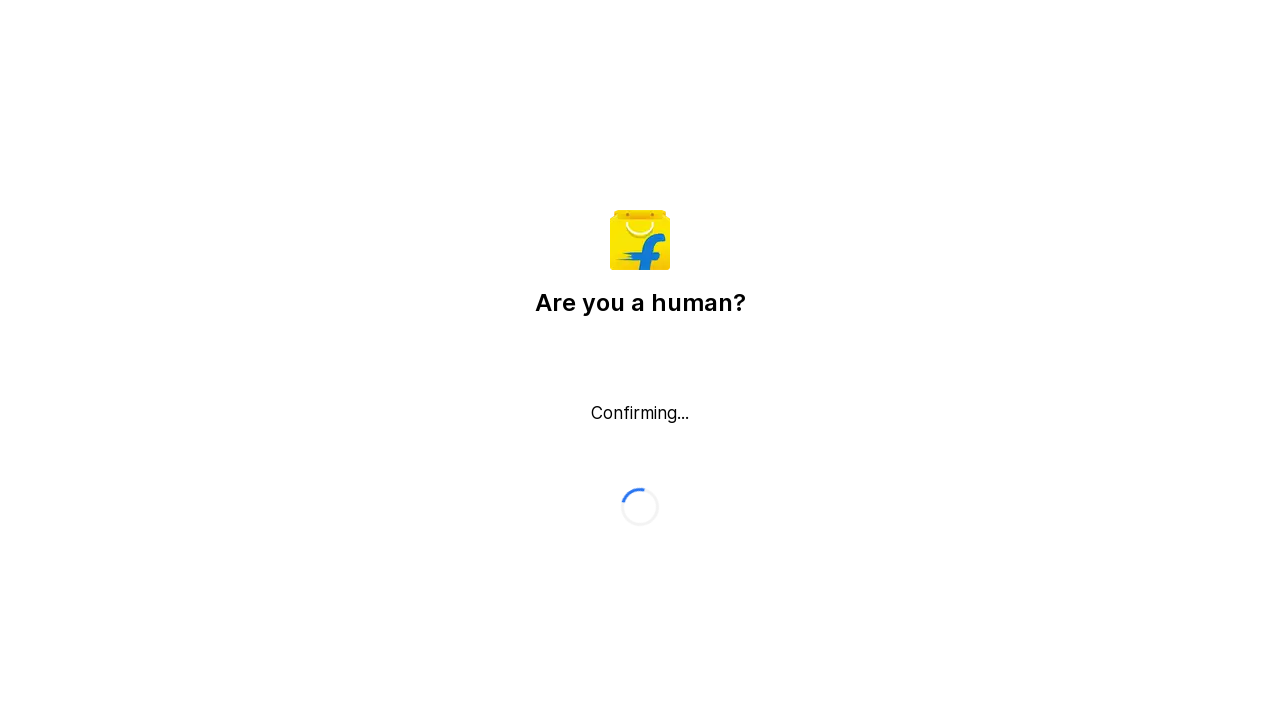

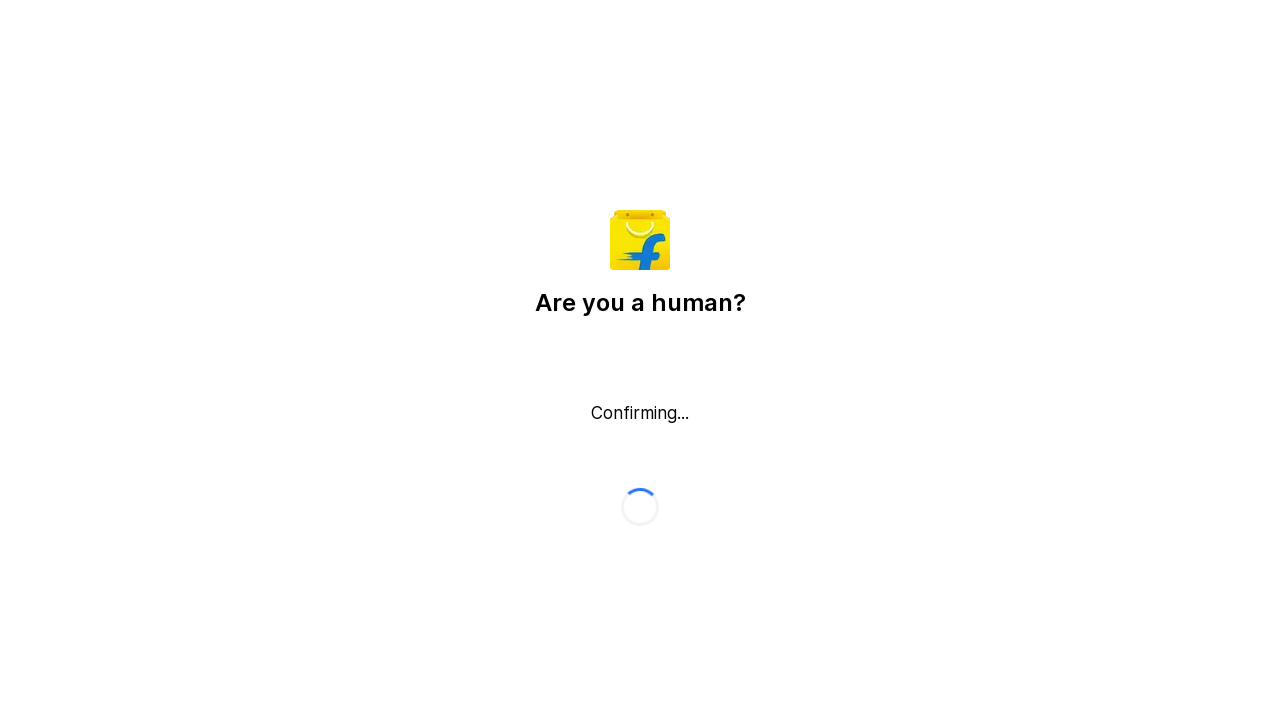